Tests adding multiple todo items to the list and verifies they appear correctly

Starting URL: https://demo.playwright.dev/todomvc

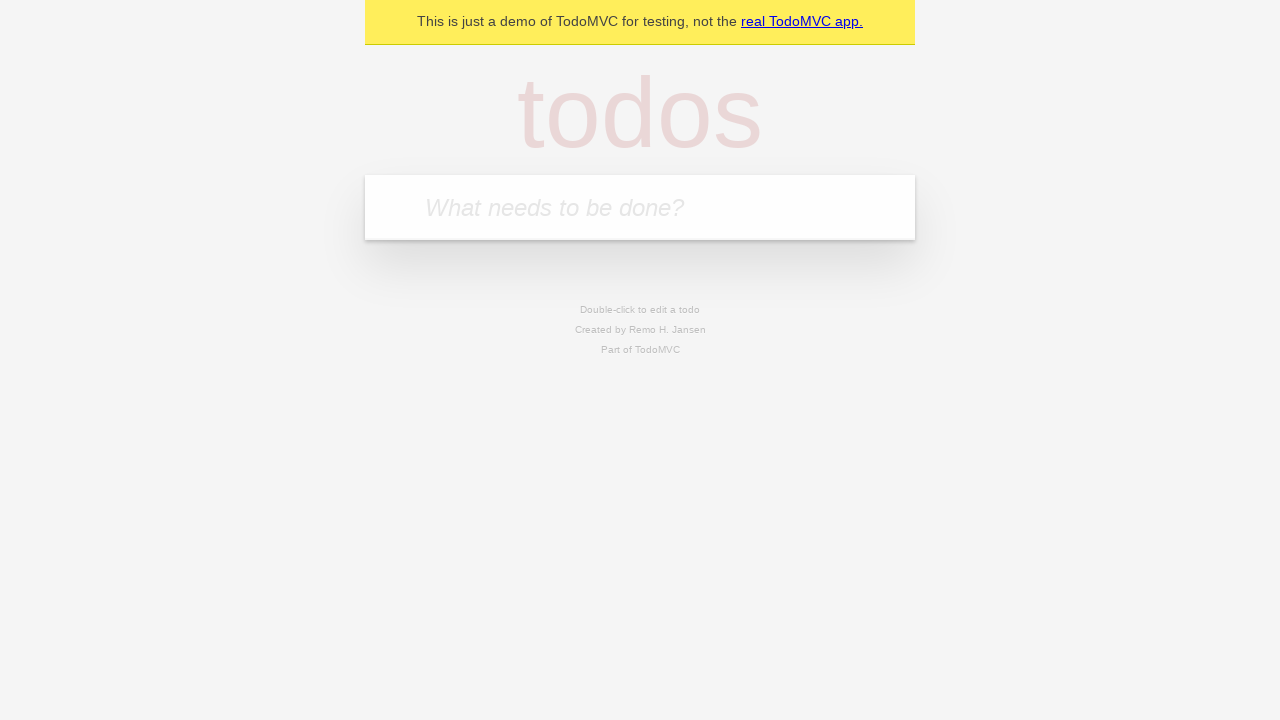

Located the todo input field with placeholder 'What needs to be done?'
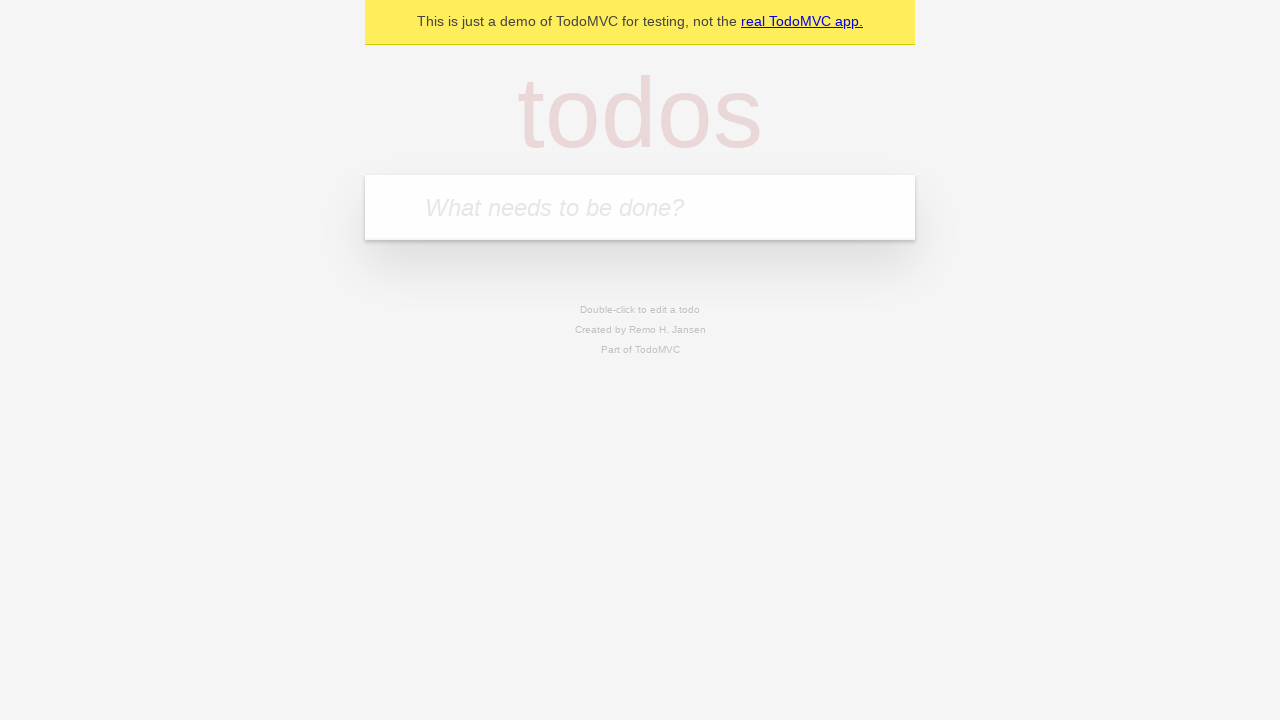

Filled first todo item with 'buy some cheese' on internal:attr=[placeholder="What needs to be done?"i]
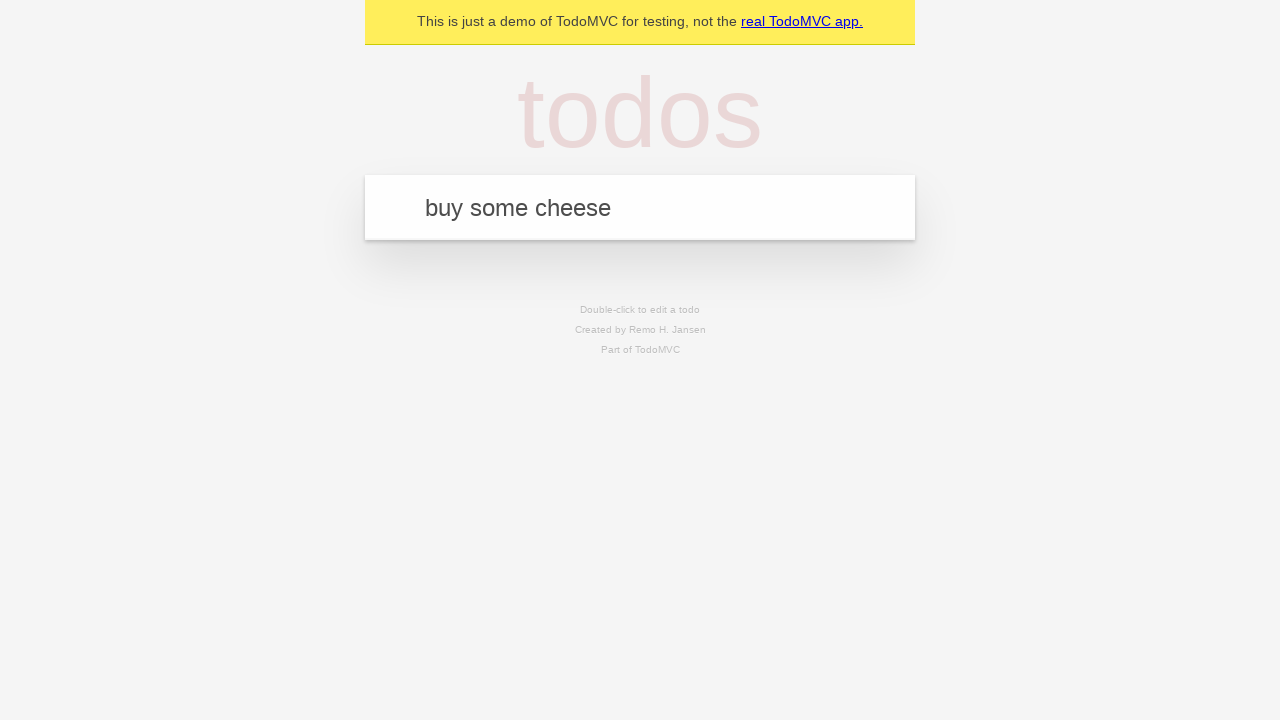

Pressed Enter to add first todo item on internal:attr=[placeholder="What needs to be done?"i]
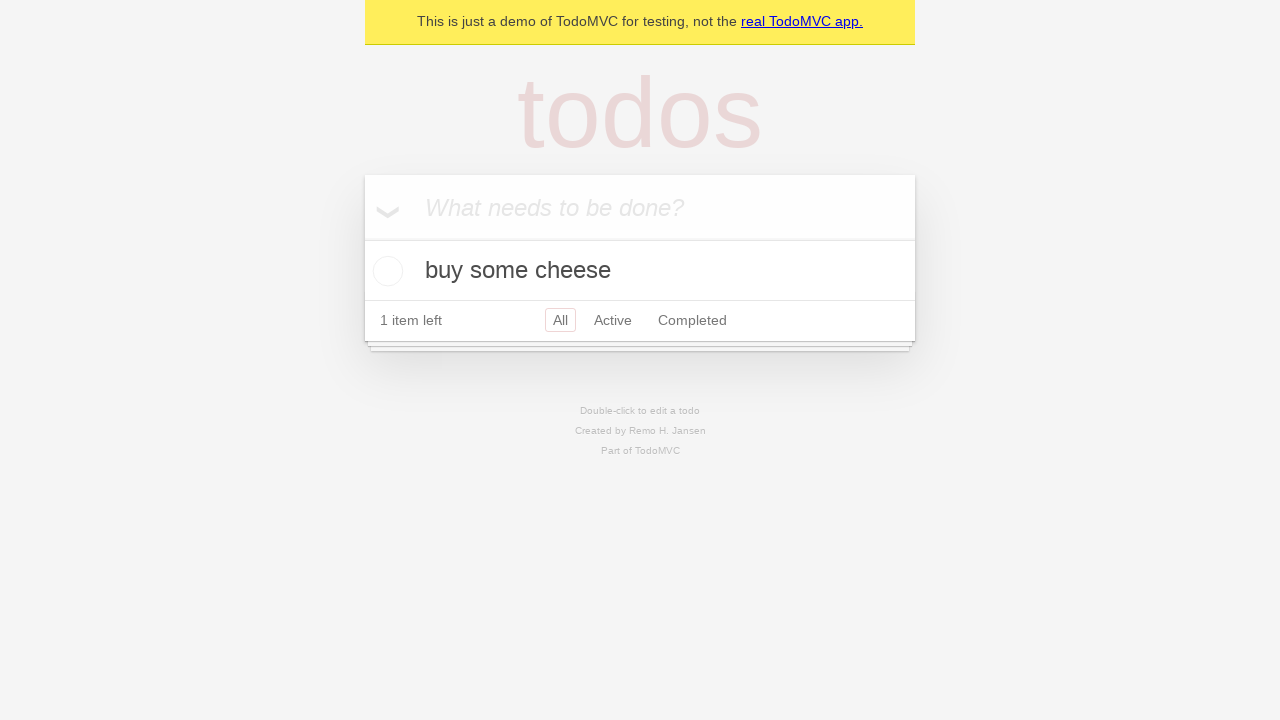

First todo item appeared in the list
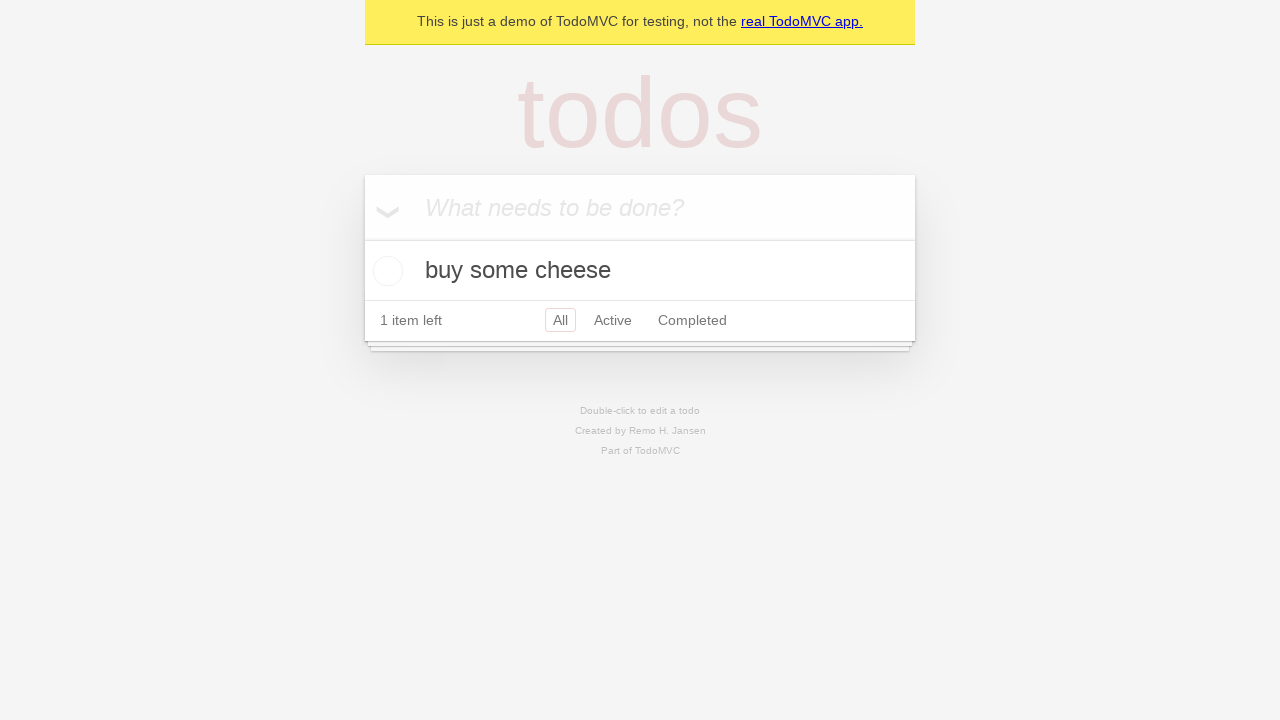

Filled second todo item with 'feed the cat' on internal:attr=[placeholder="What needs to be done?"i]
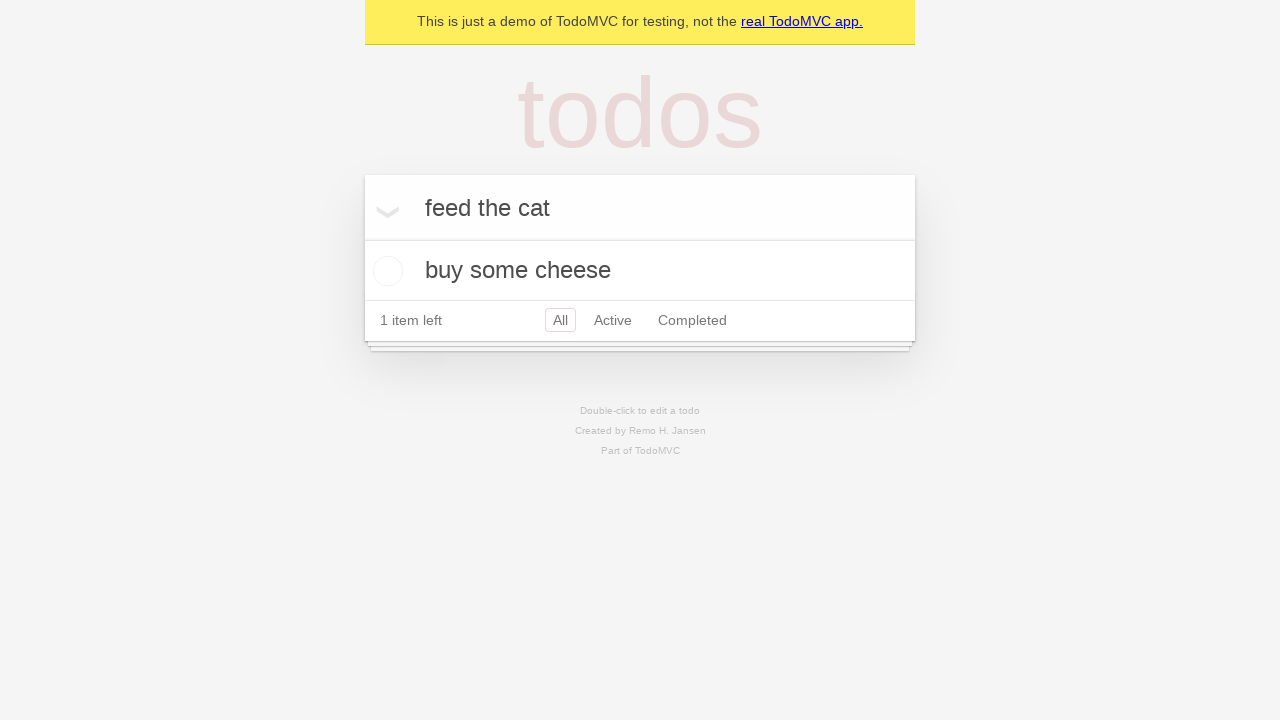

Pressed Enter to add second todo item on internal:attr=[placeholder="What needs to be done?"i]
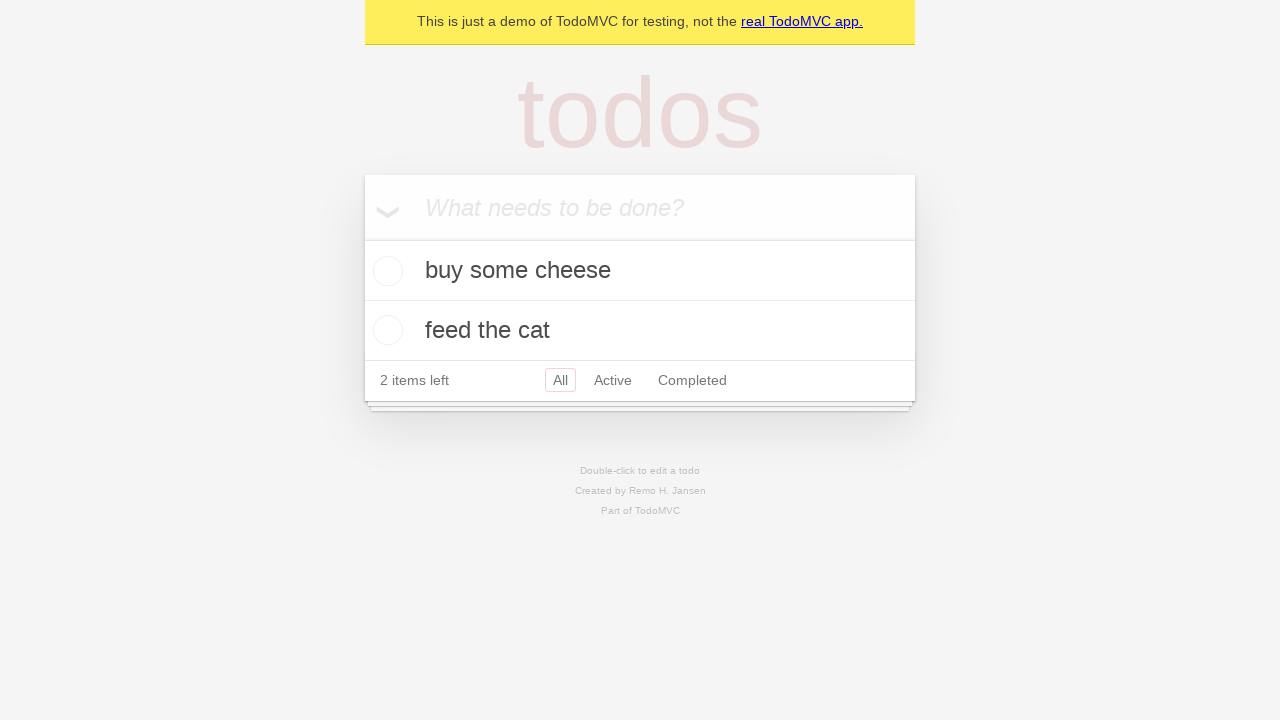

Second todo item appeared in the list, verifying both todos are now visible
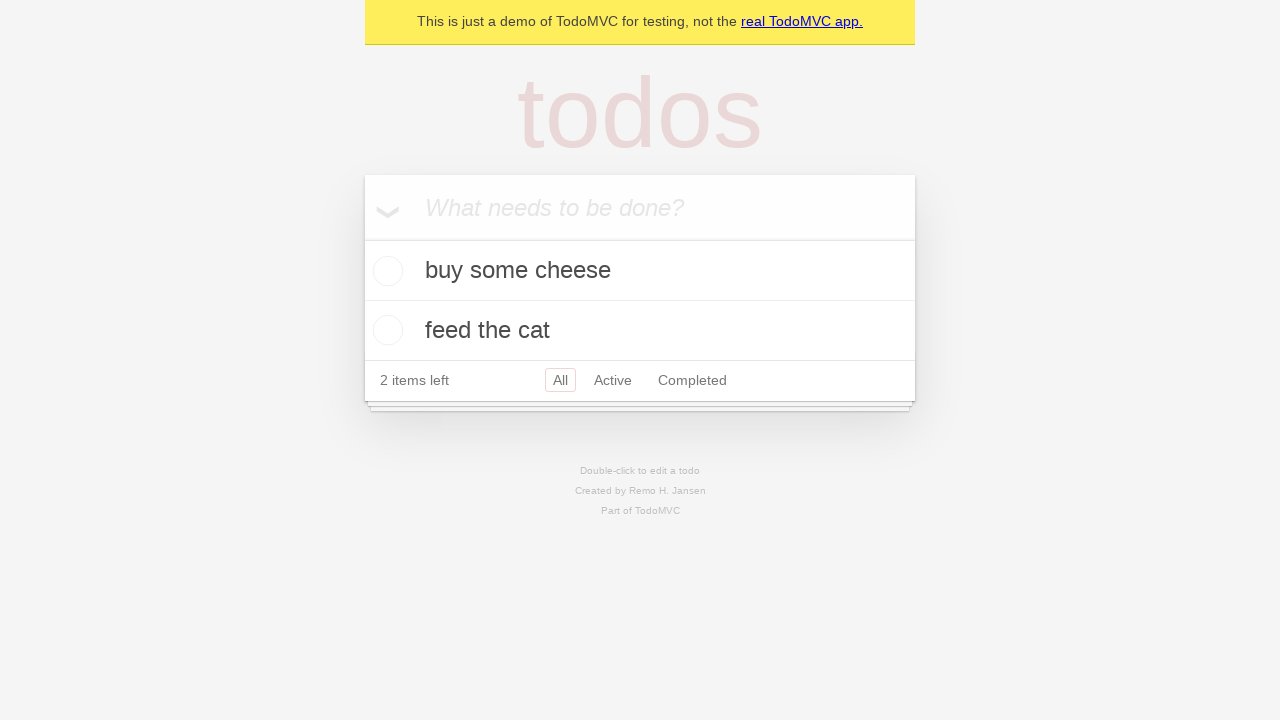

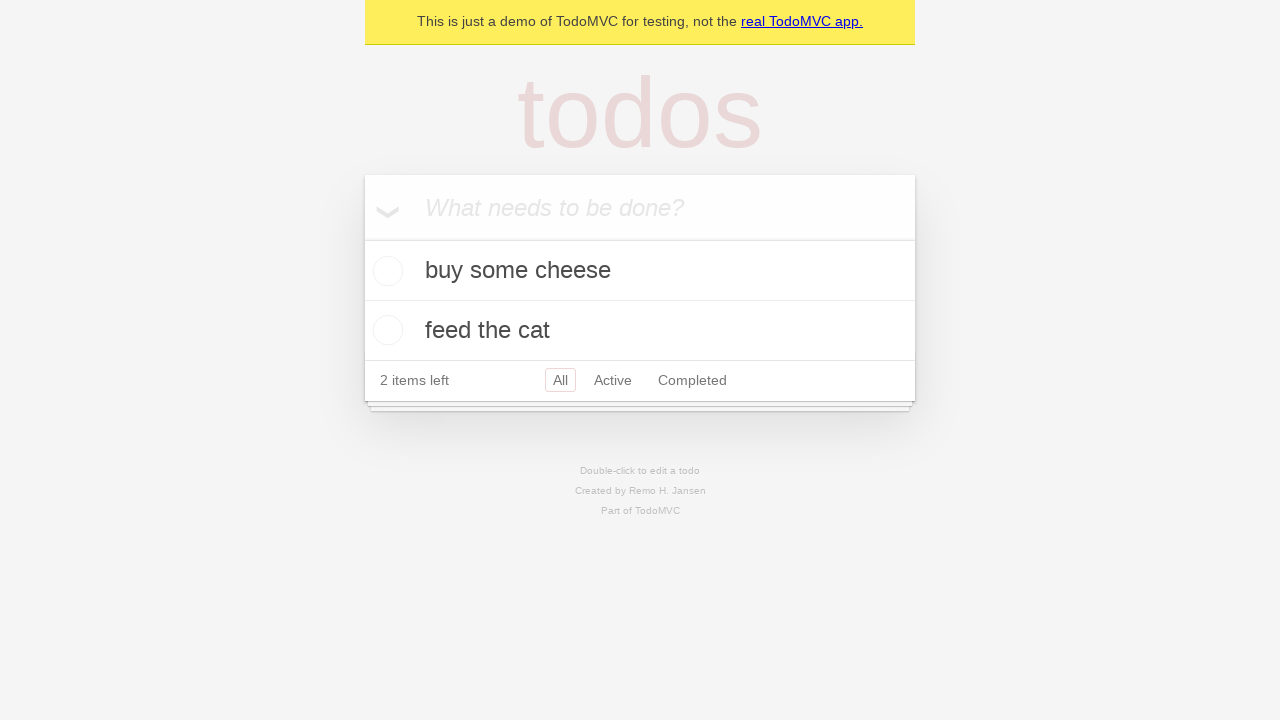